Tests username field validation by entering a single character and verifying the error message for minimum length requirement

Starting URL: https://skryabin.com/market/quote.html

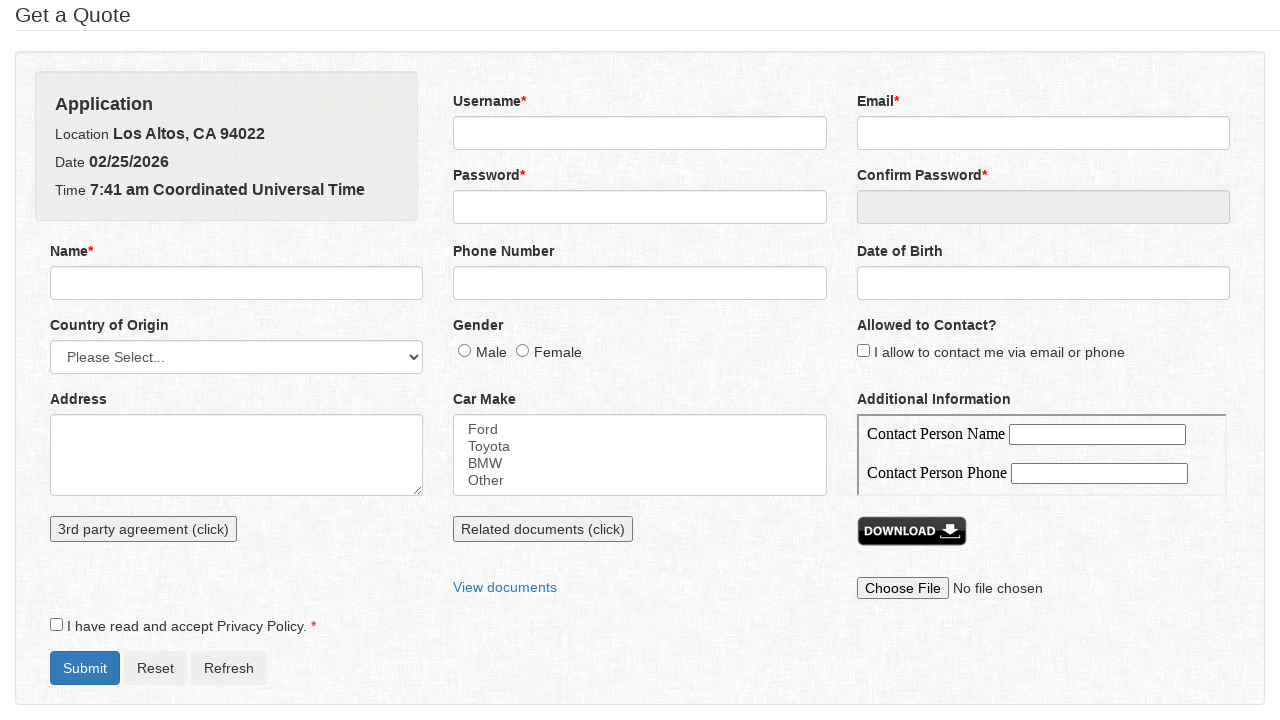

Entered single character 'T' in username field on input[ng-model='formData.username']
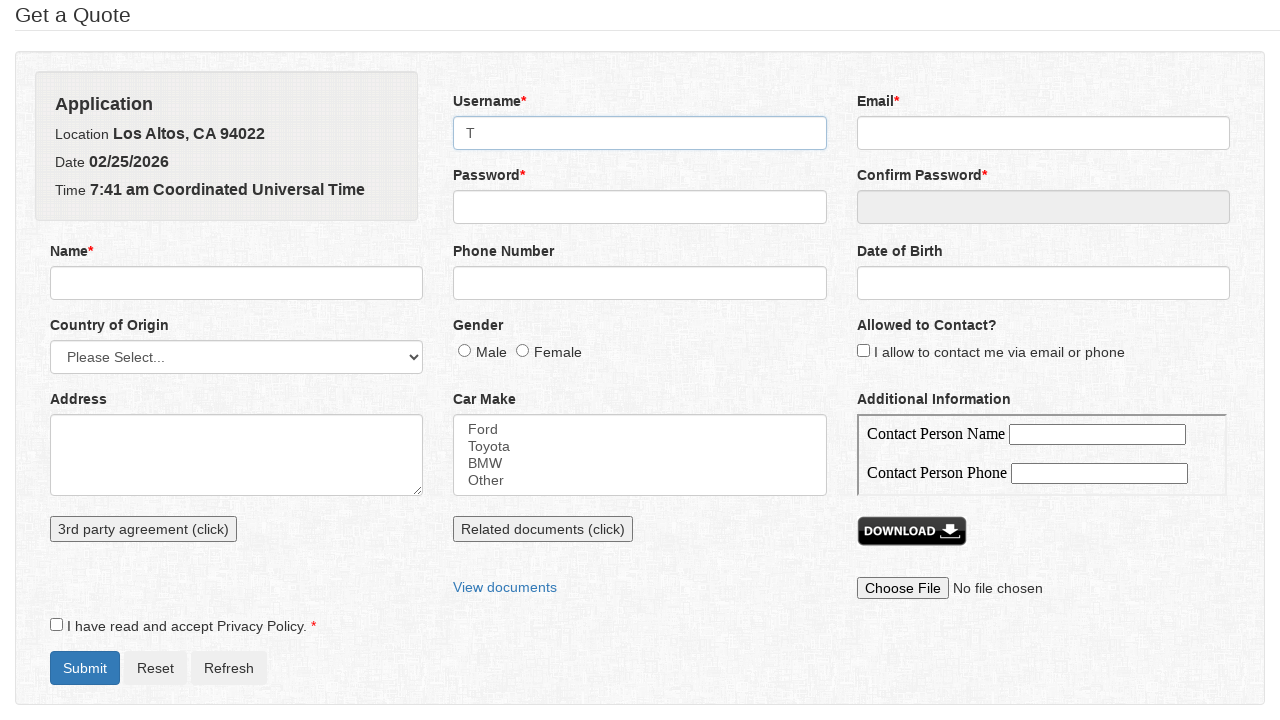

Clicked password field to trigger username validation at (640, 207) on input#password
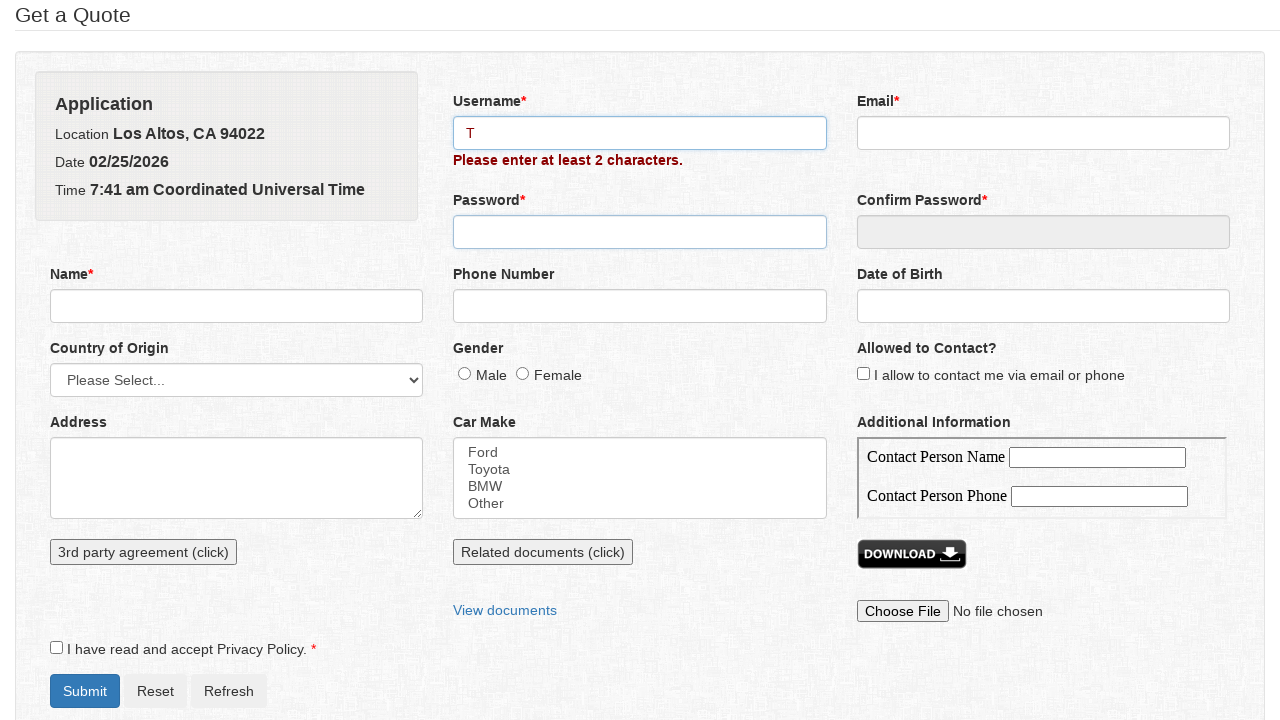

Retrieved username error message text
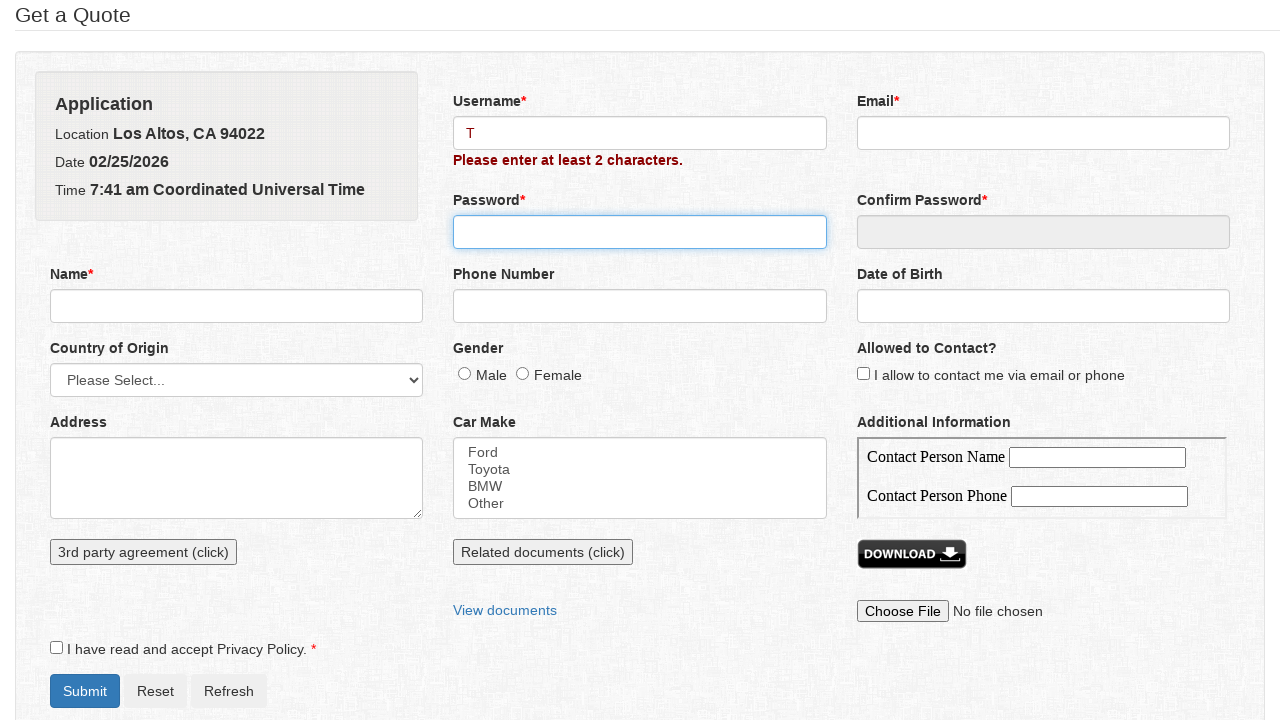

Verified error message matches minimum length requirement: 'Please enter at least 2 characters.'
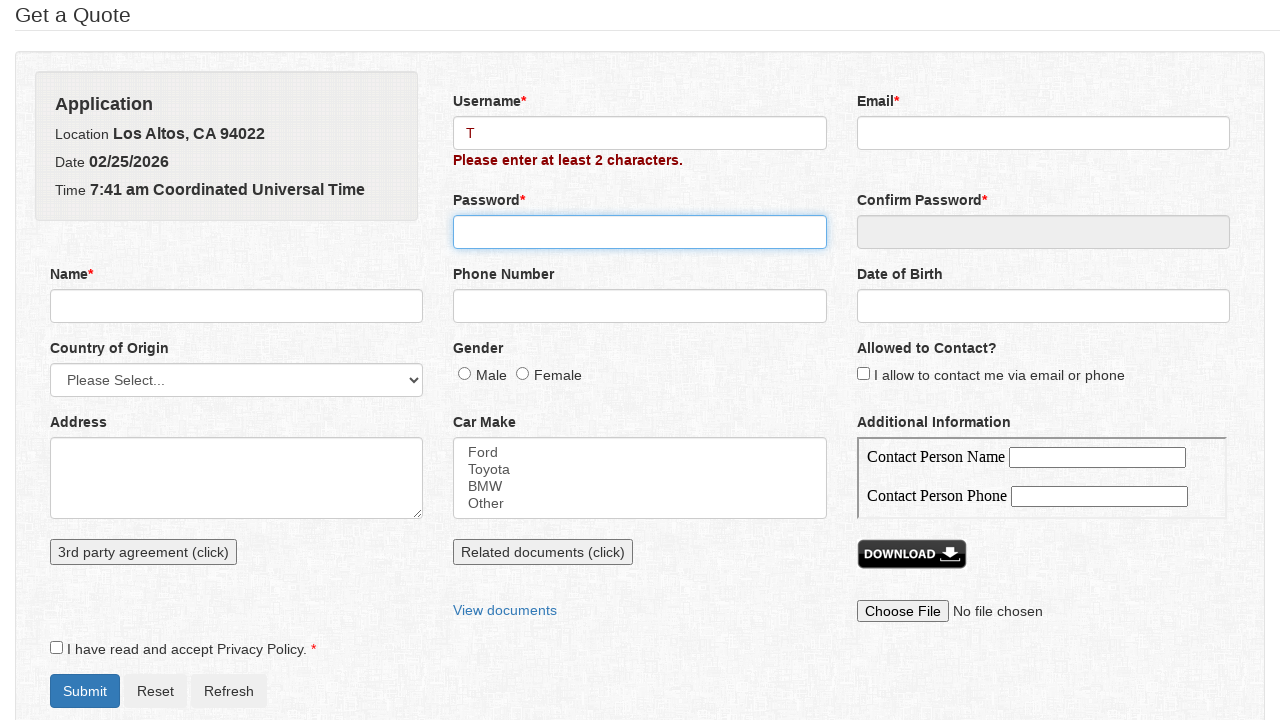

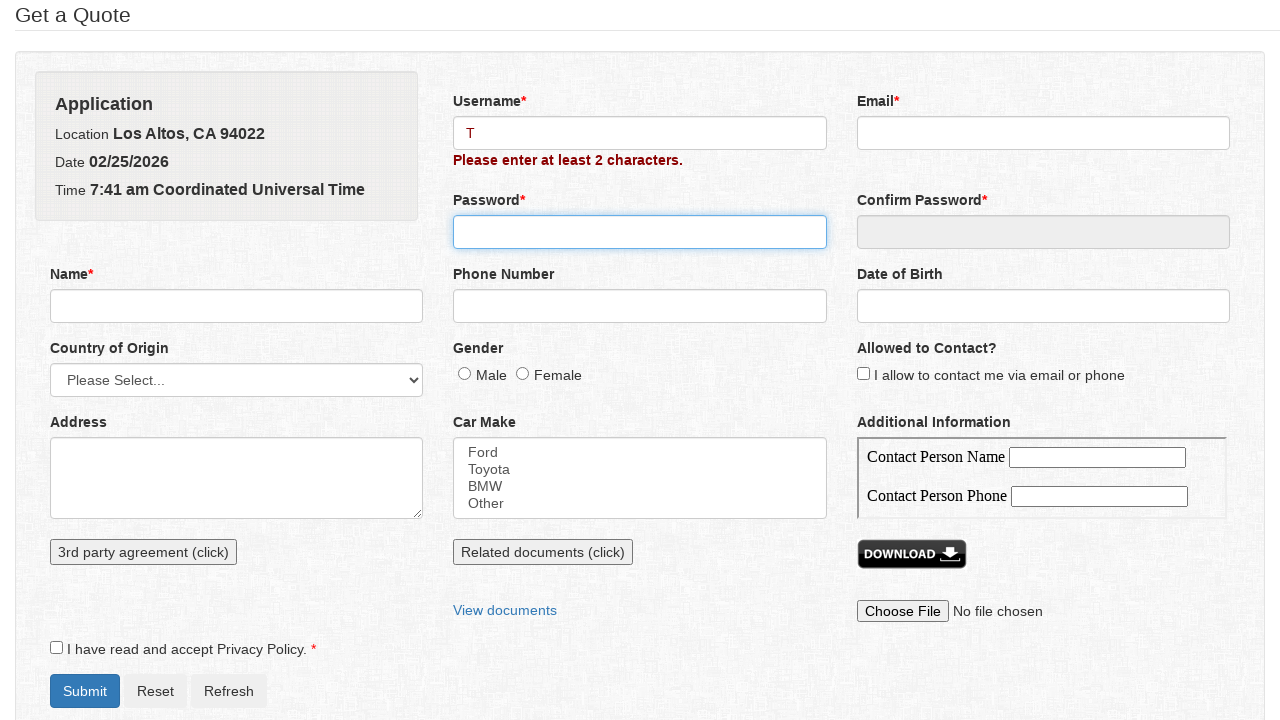